Tests the full dynamic loading flow on Example 1: clicks the Start button, waits for loading to complete, and verifies the dynamically loaded "Hello World!" text appears.

Starting URL: https://the-internet.herokuapp.com/dynamic_loading/1

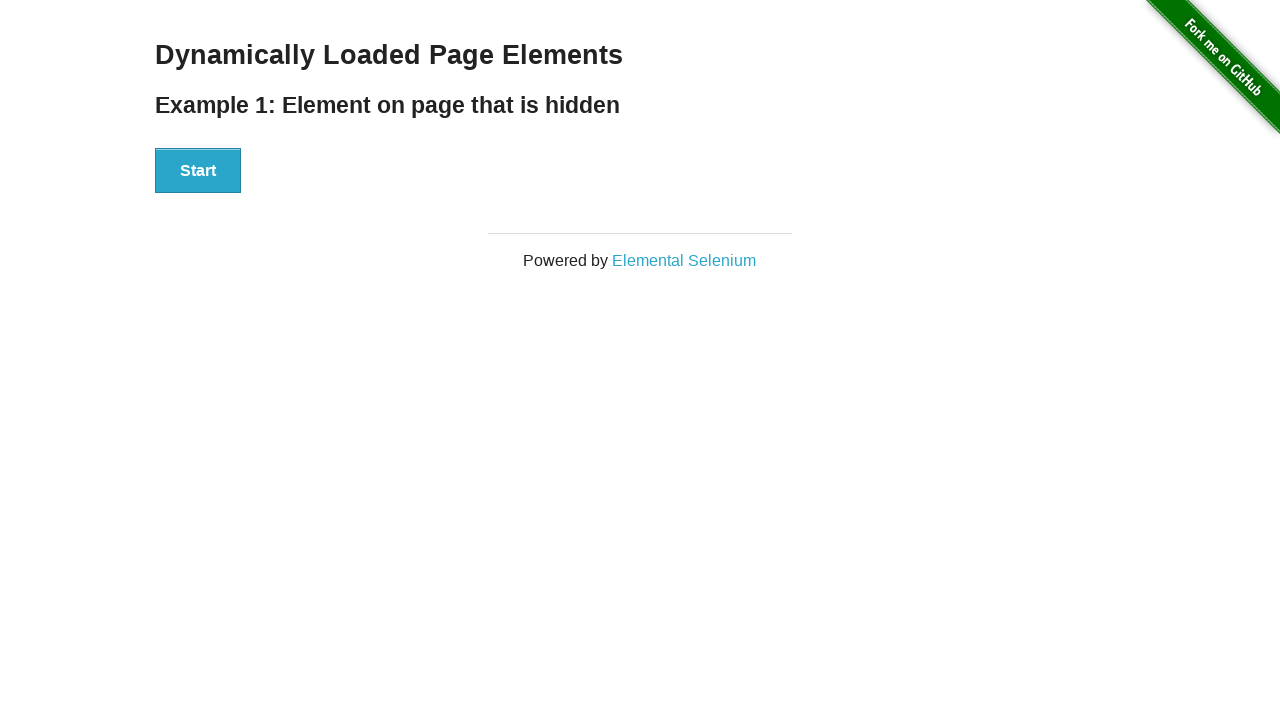

Verified Start button is visible
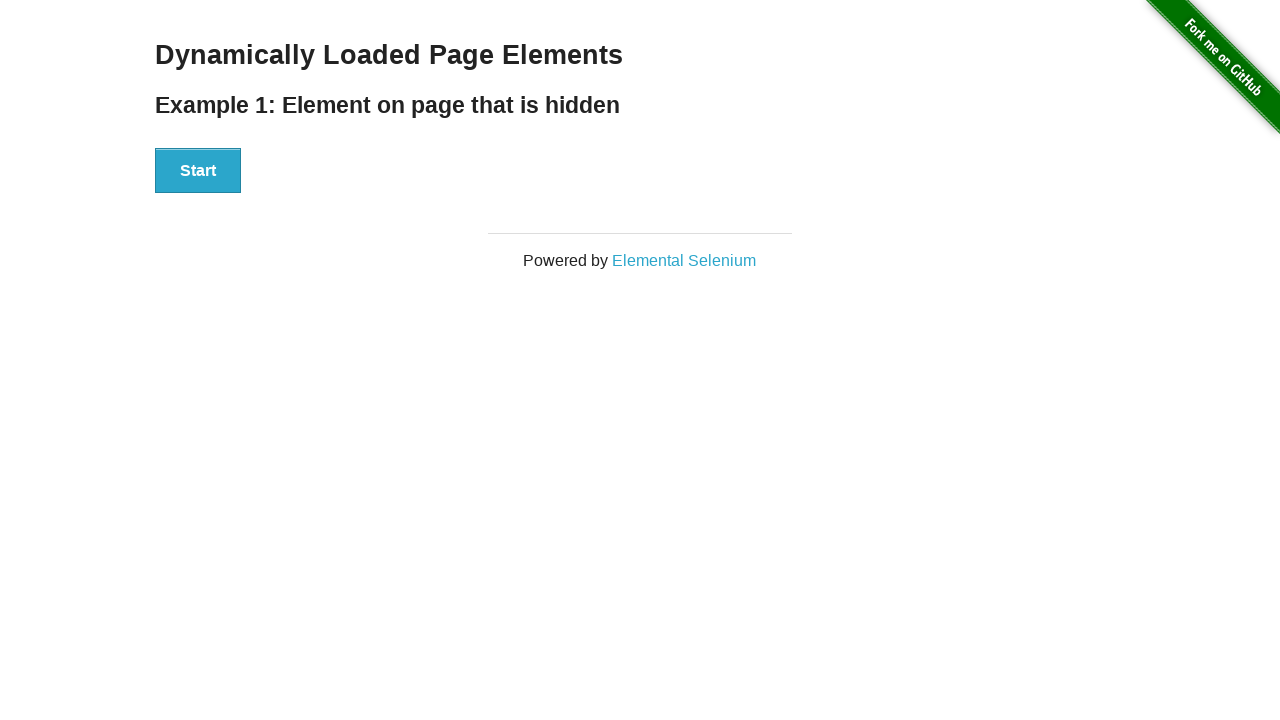

Clicked Start button at (198, 171) on #start button
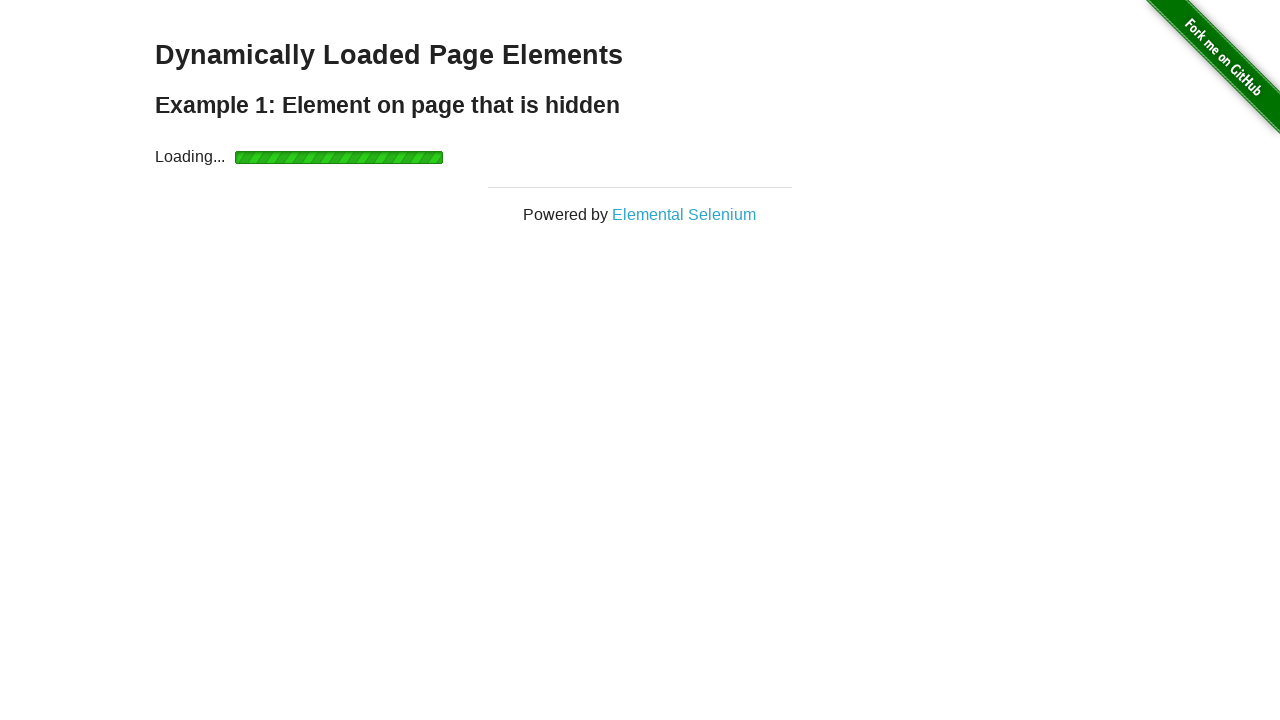

Verified loading indicator is visible
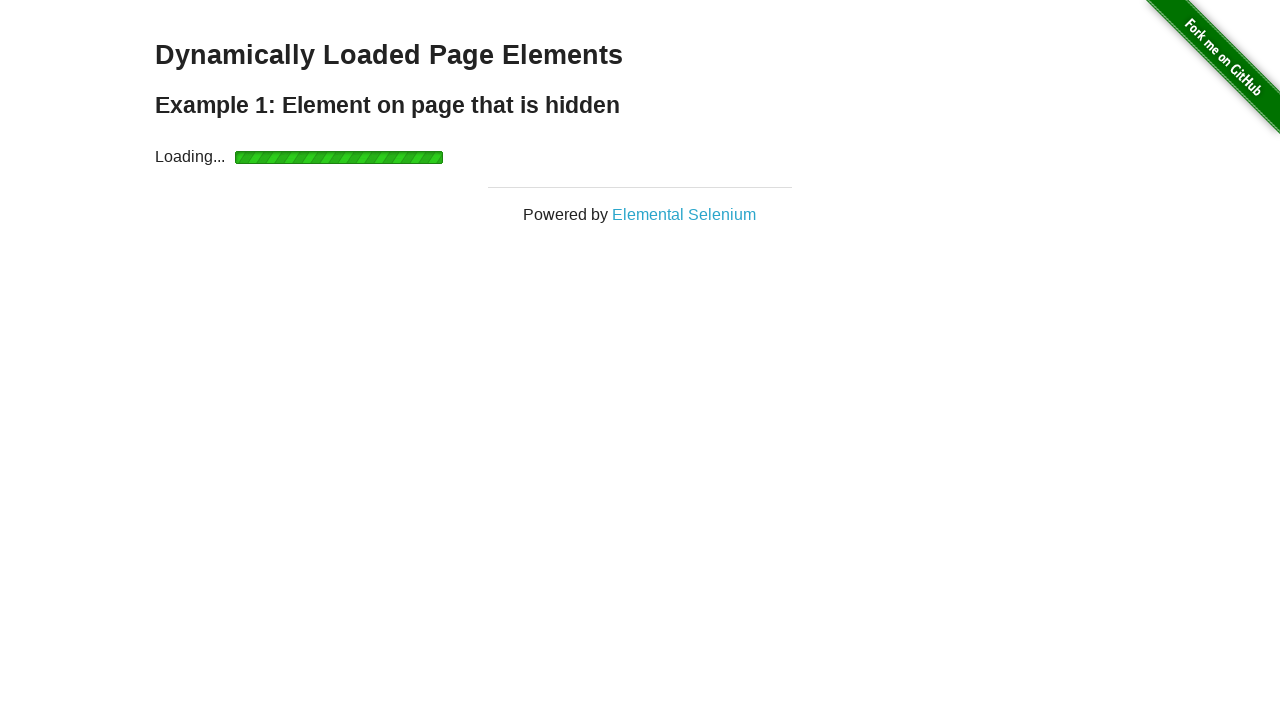

Loading completed and finish element became visible
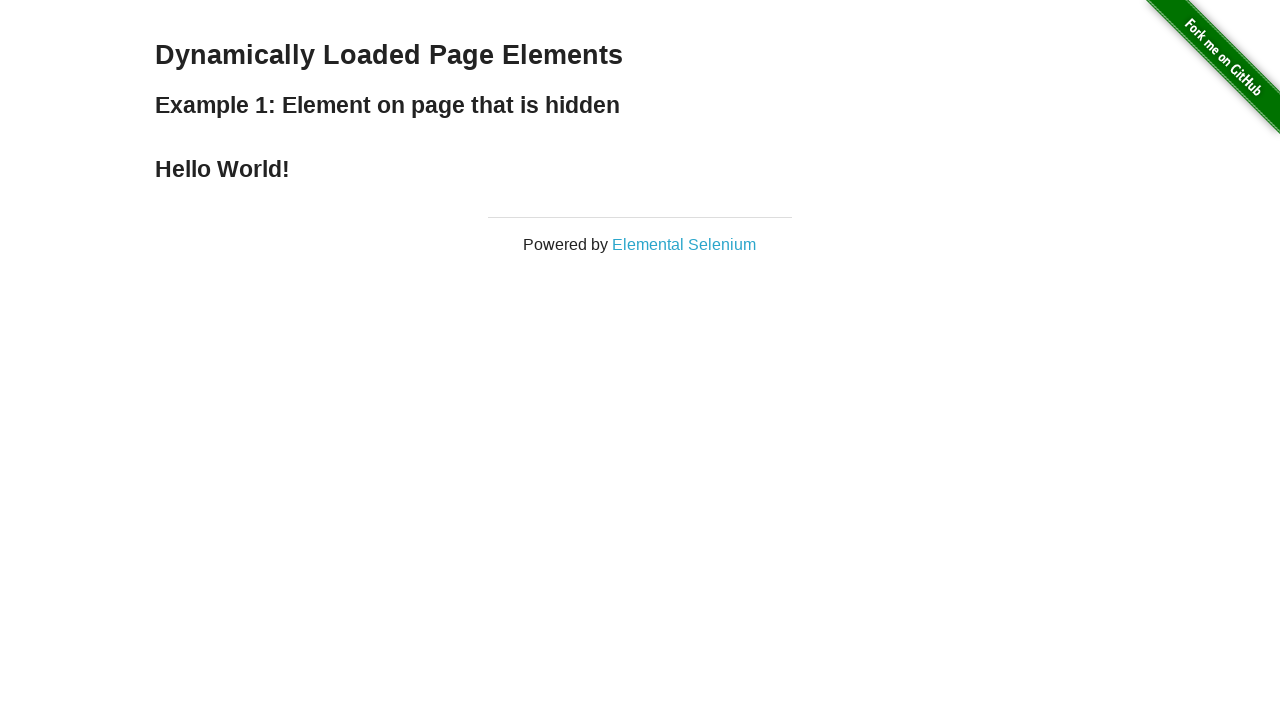

Verified dynamically loaded text 'Hello World!' appears correctly
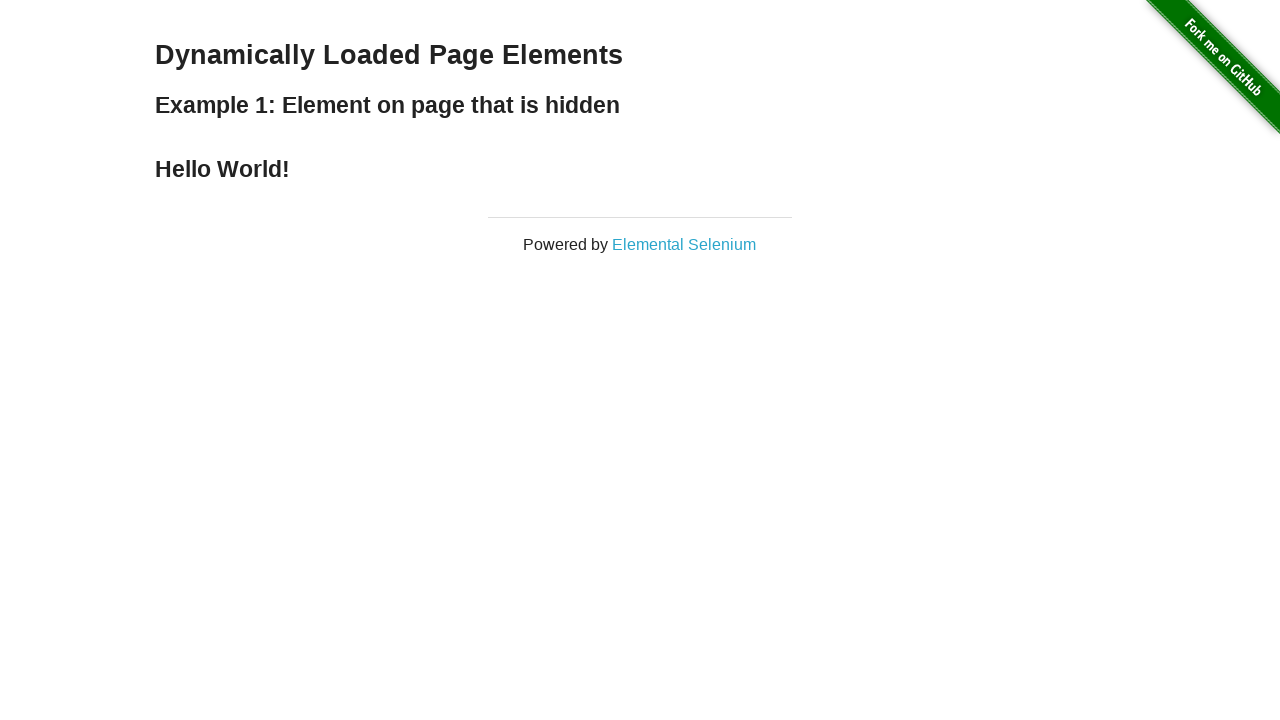

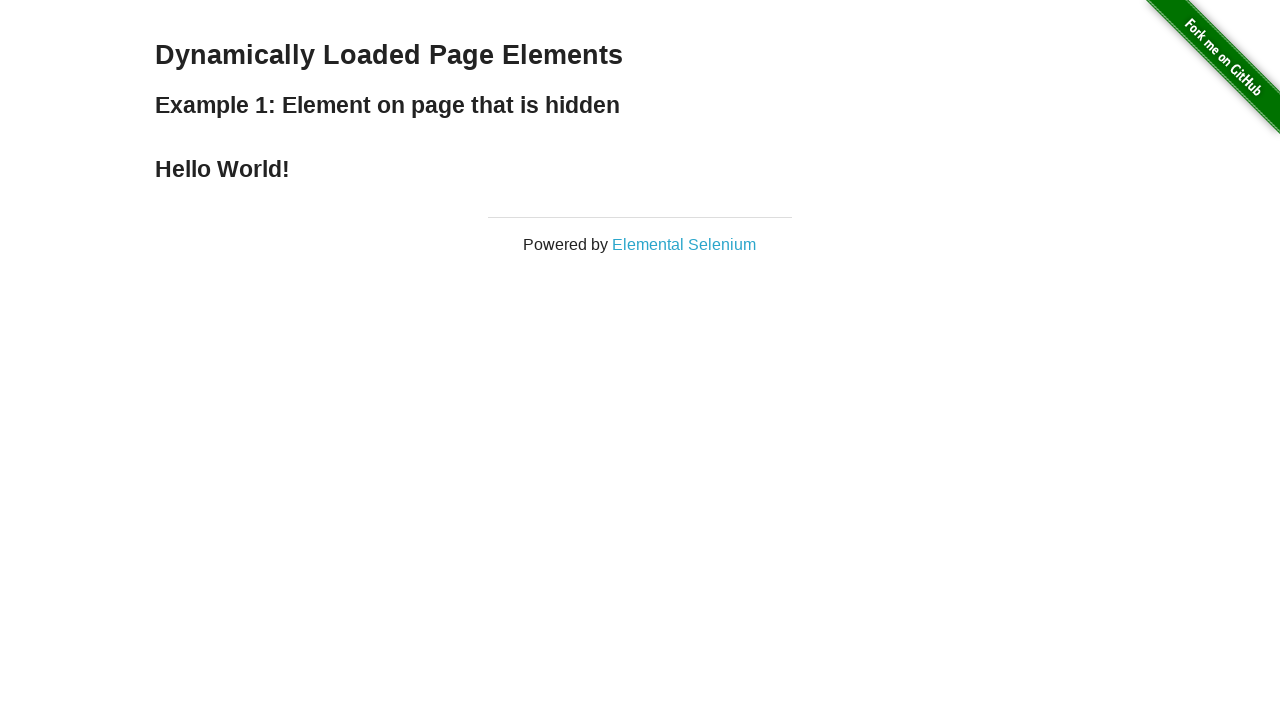